Tests opening a new browser window by clicking a button and verifying the new window opens with the correct URL

Starting URL: https://demoqa.com/browser-windows

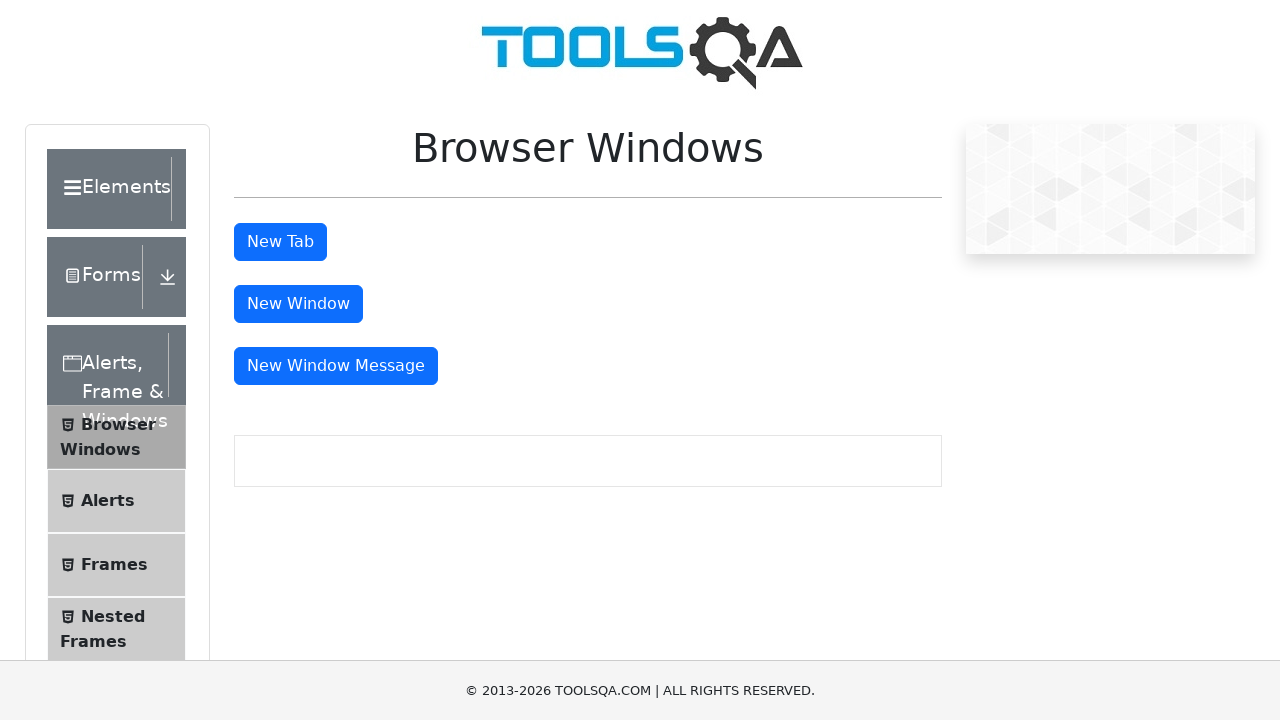

Clicked button to open new window at (298, 304) on xpath=//button[@id='windowButton']
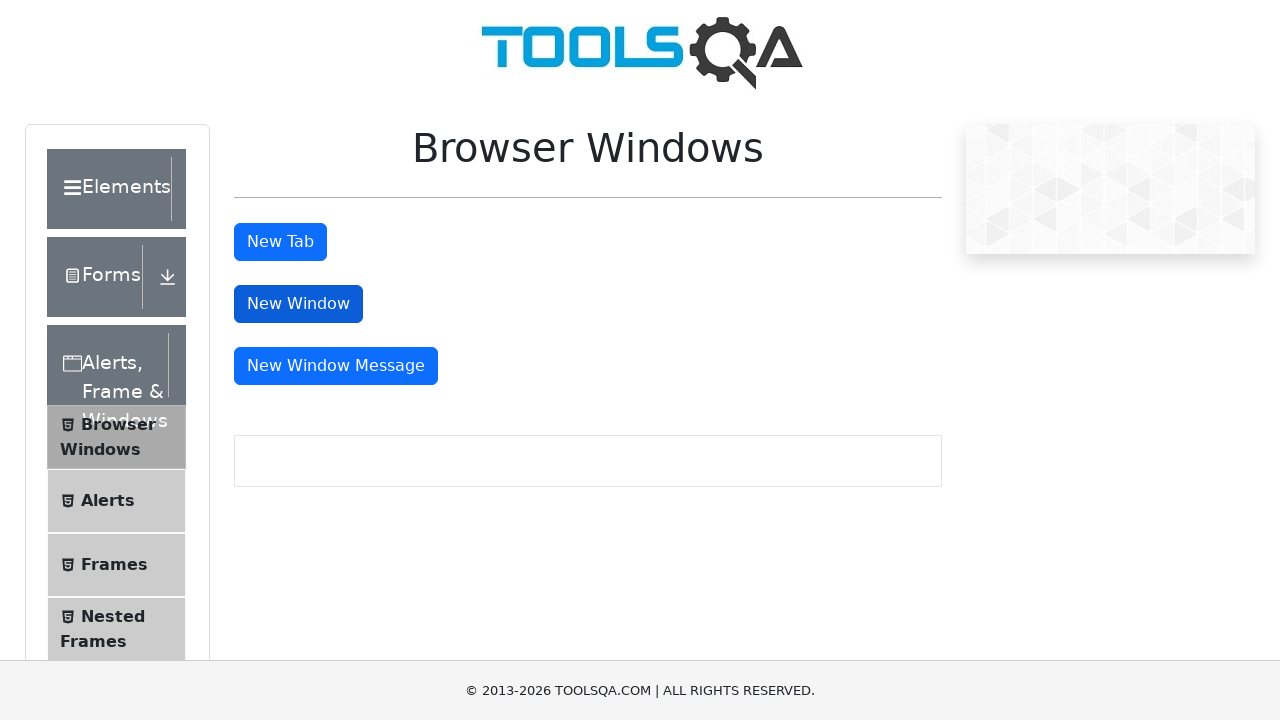

New window opened and captured
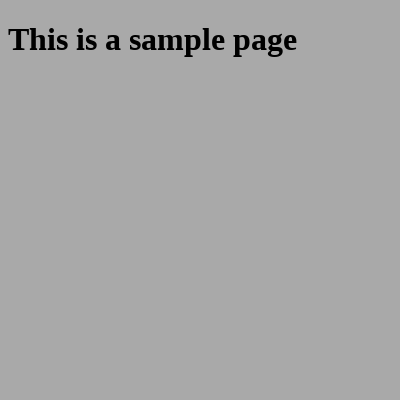

New window finished loading
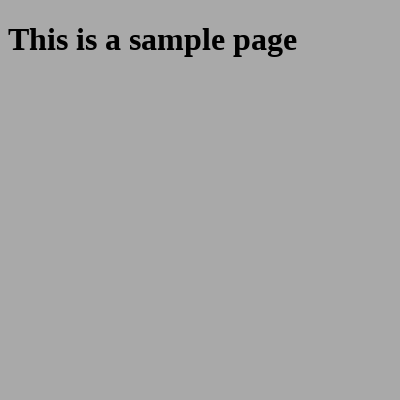

Verified new window URL contains 'sample': https://demoqa.com/sample
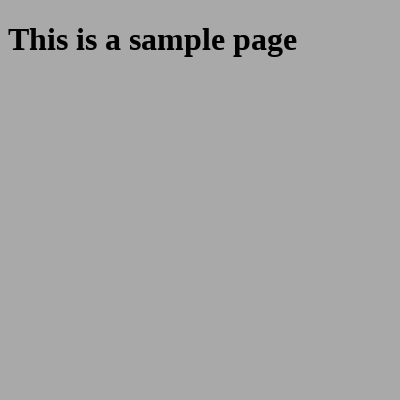

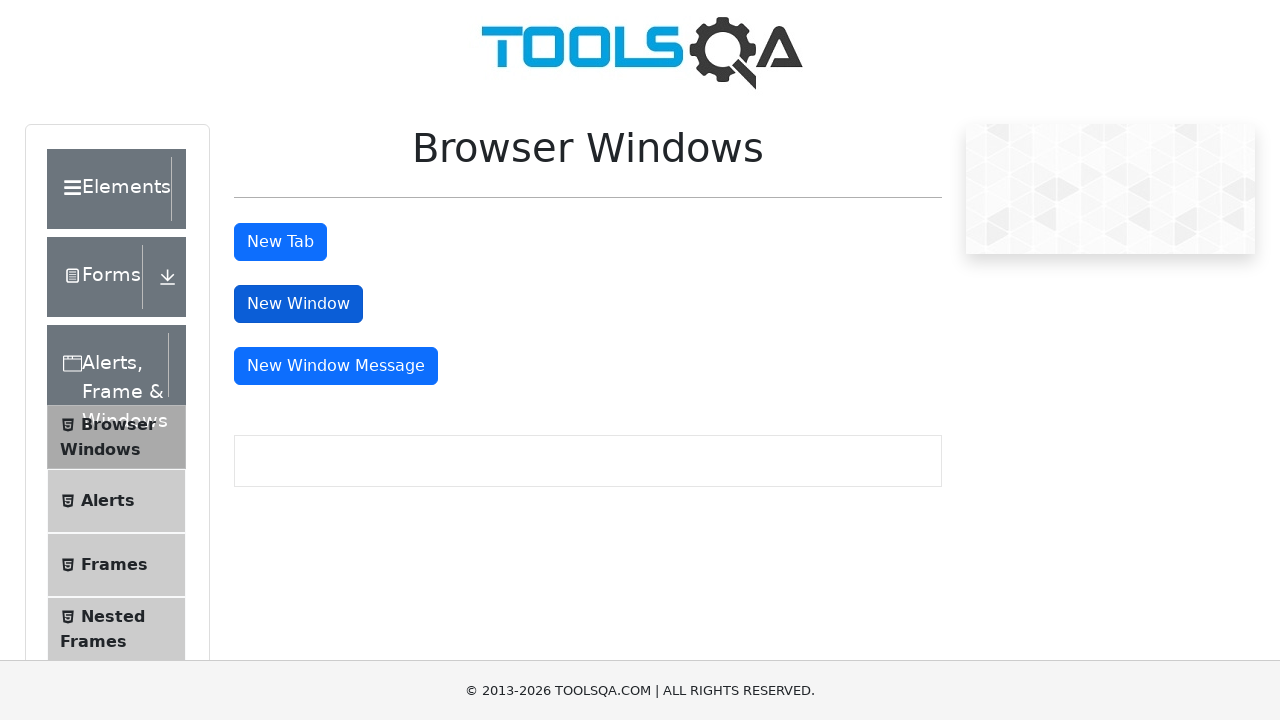